Tests various locator strategies (ID, name, class, CSS, XPath) on a practice form by filling login fields, triggering an error, then navigating to the password reset flow and completing the reset form.

Starting URL: https://rahulshettyacademy.com/locatorspractice/

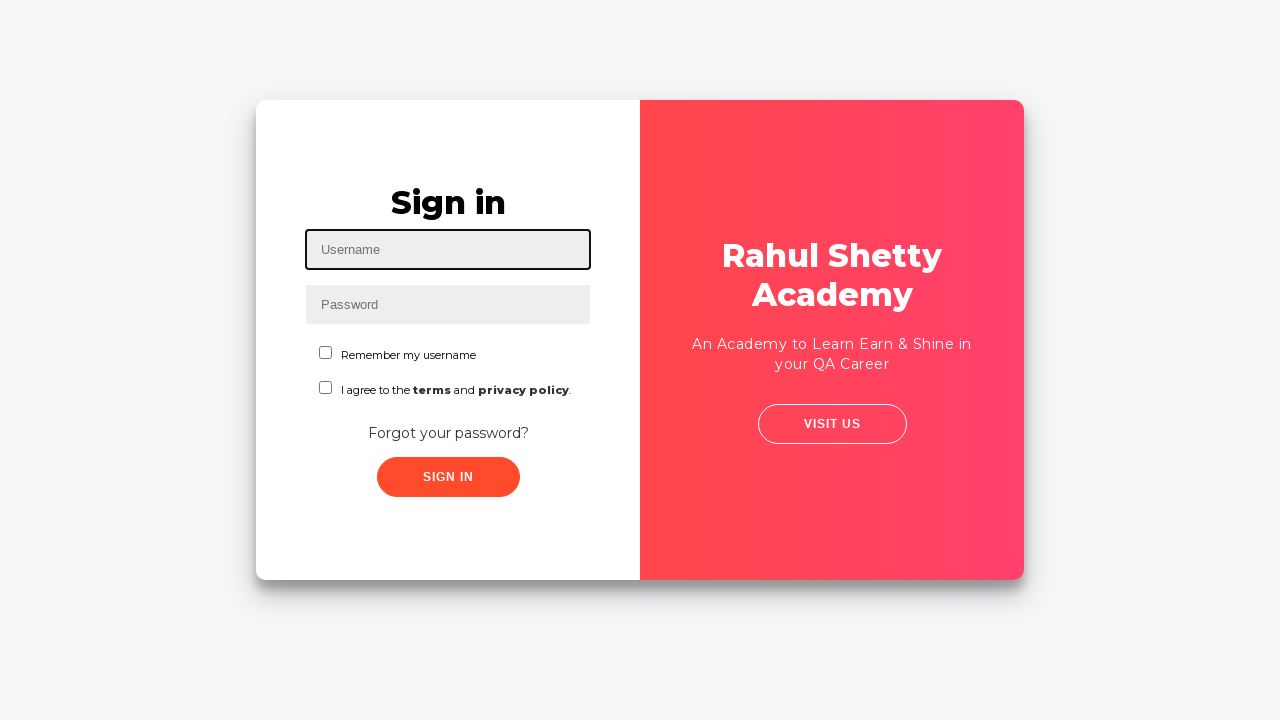

Filled username field with 'mert' using ID locator on #inputUsername
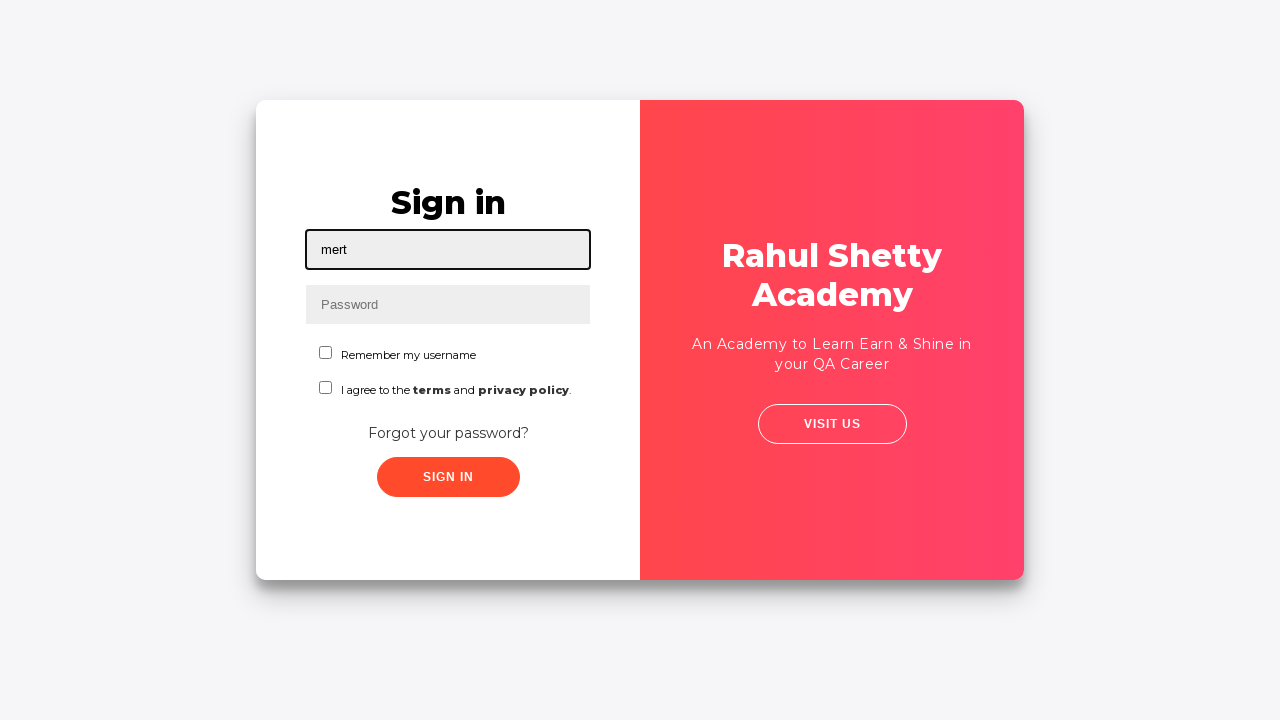

Filled password field with 'helloworld123' using name locator on input[name='inputPassword']
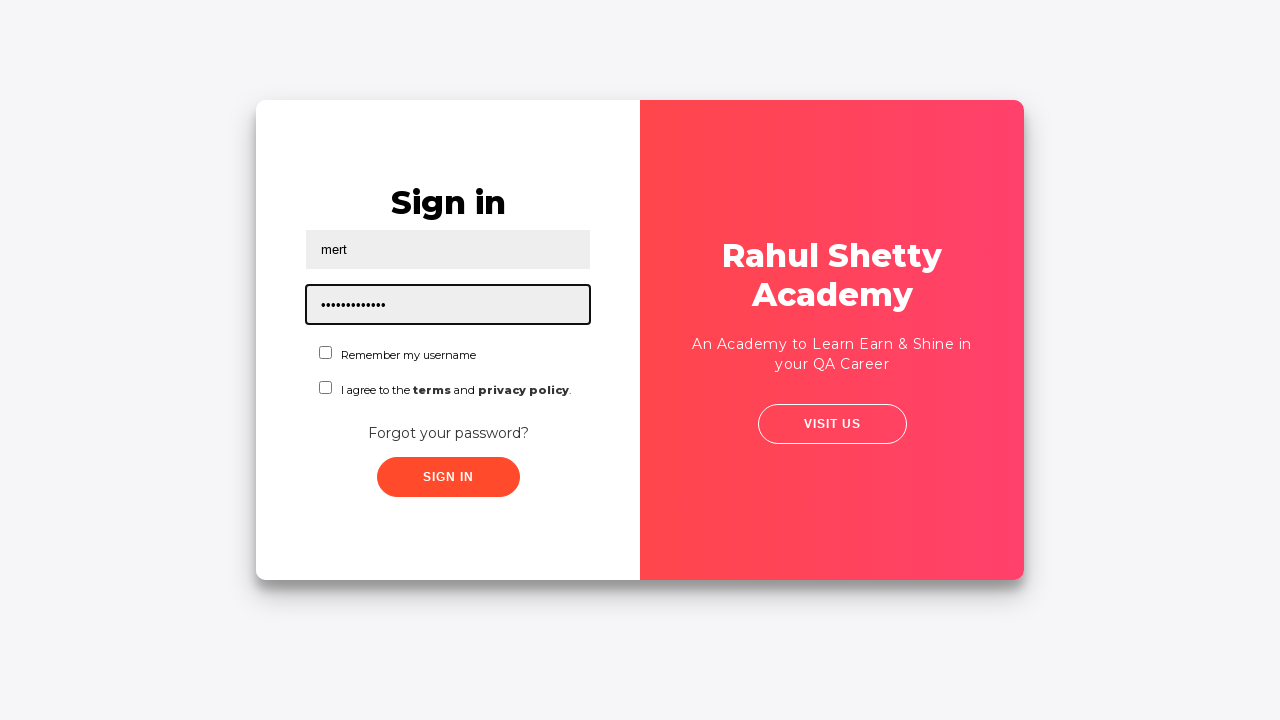

Clicked sign in button using class locator at (448, 477) on .signInBtn
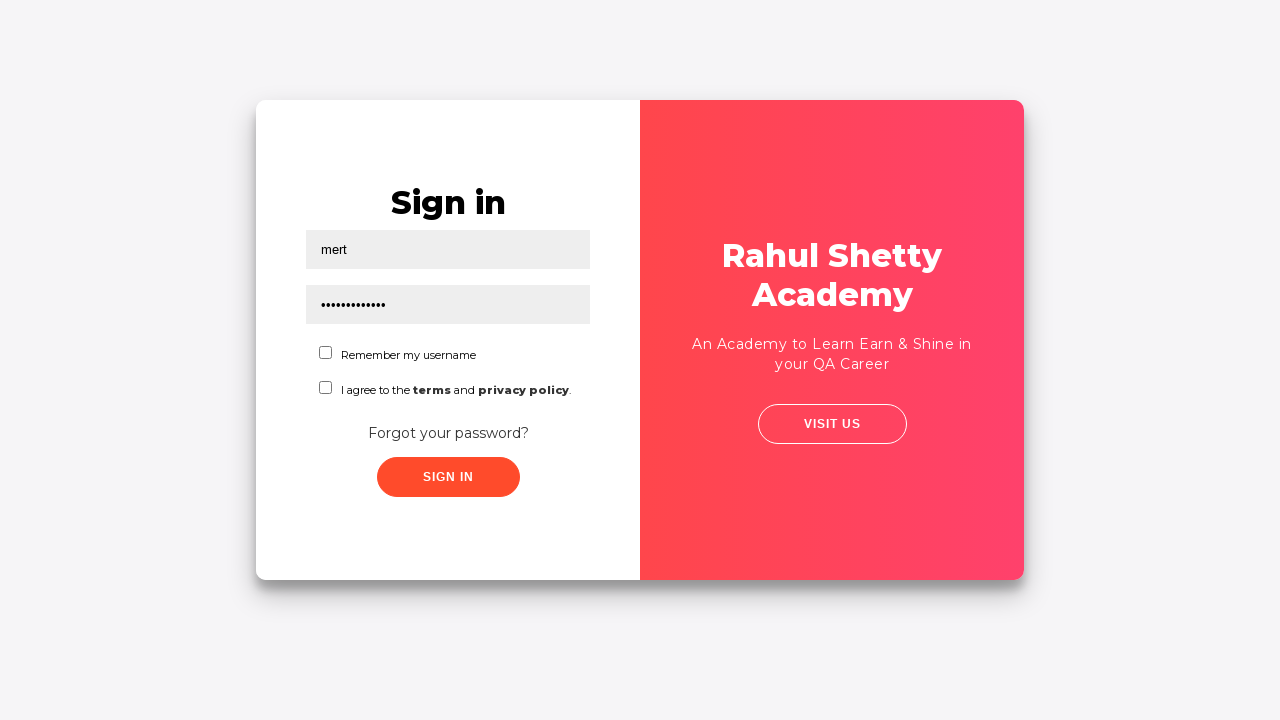

Error message appeared on login attempt
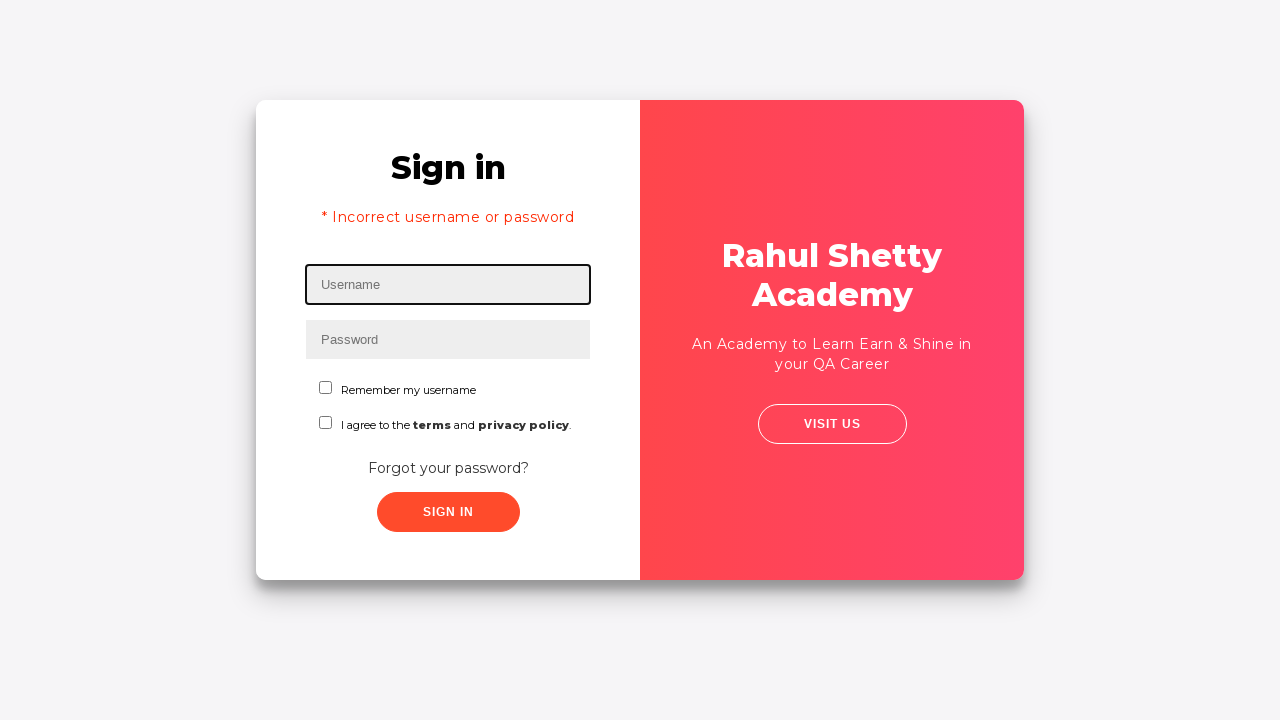

Clicked 'Forgot your password?' link to navigate to password reset flow at (448, 468) on text=Forgot your password?
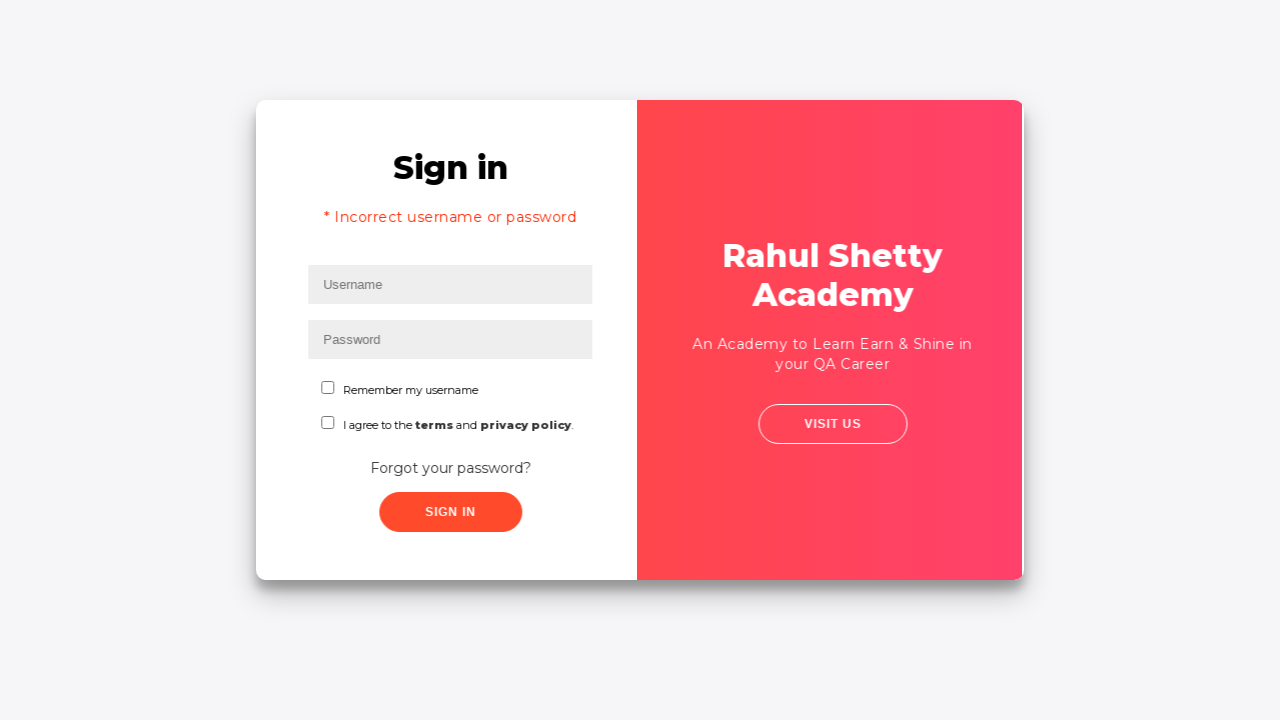

Filled name field with 'Mert' in password reset form on input[placeholder='Name']
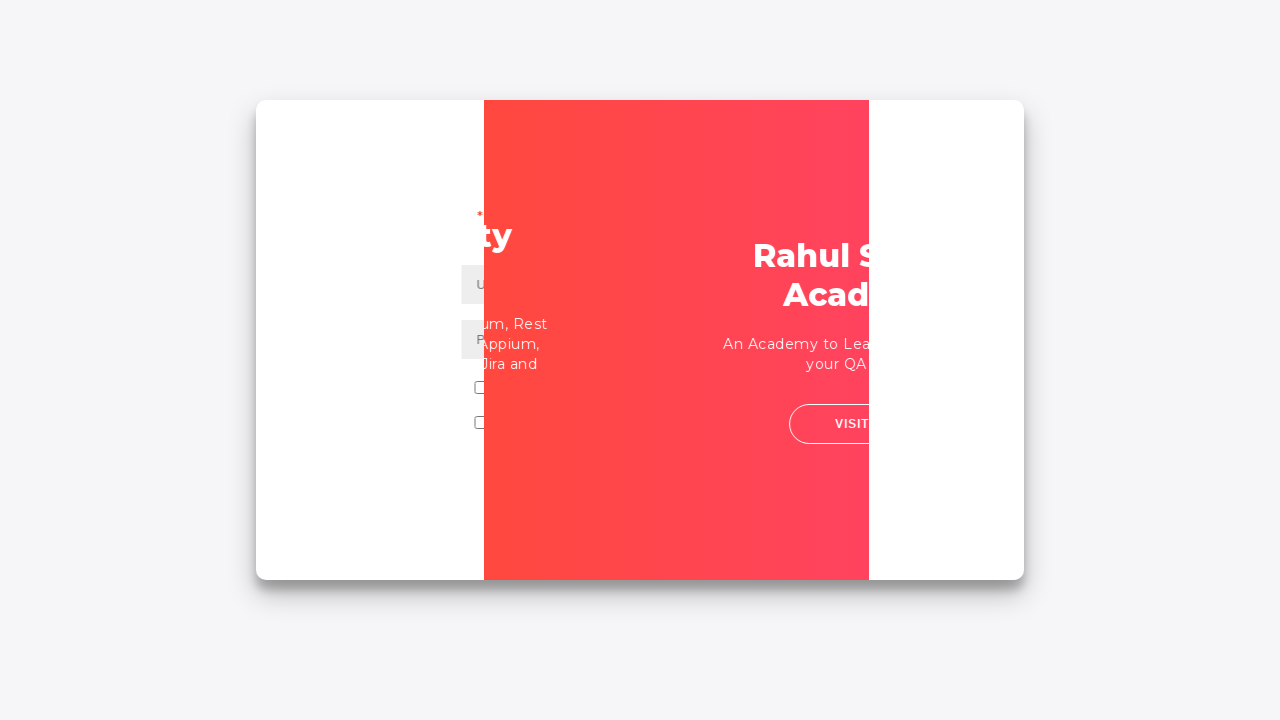

Filled email field with invalid email 'besttester@codana' on input[placeholder='Email']
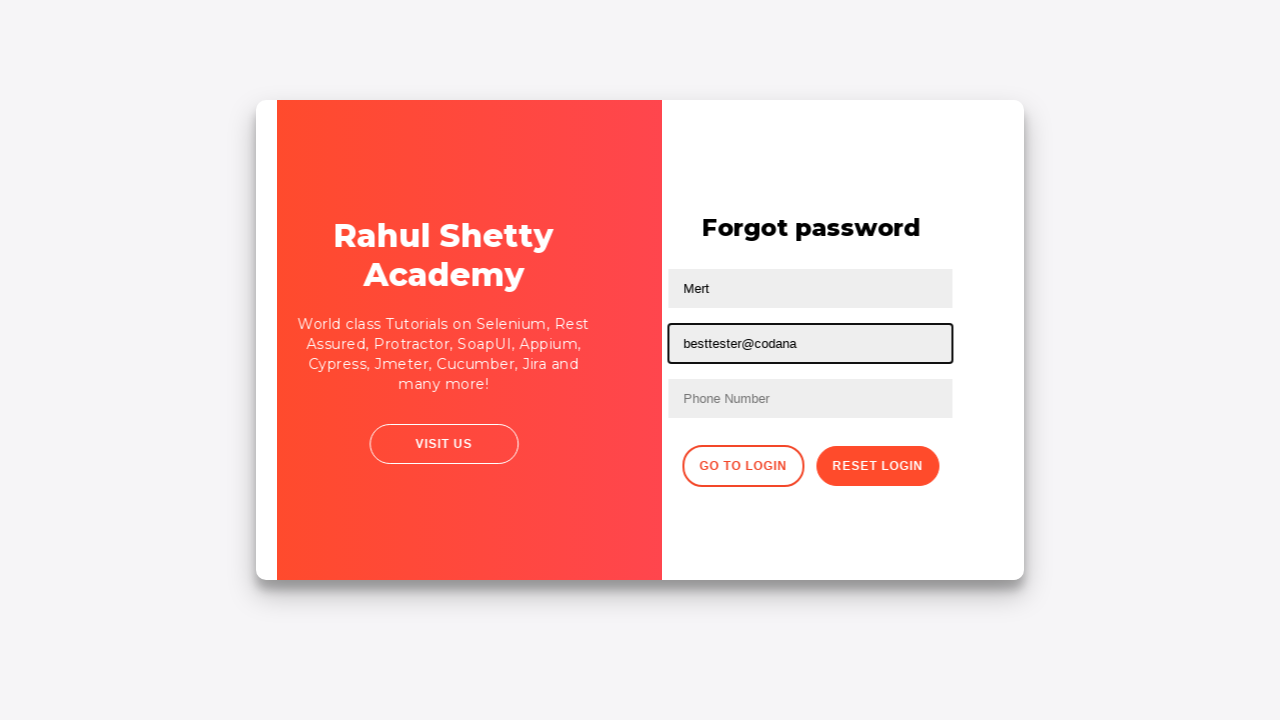

Cleared email field on input[placeholder='Email']
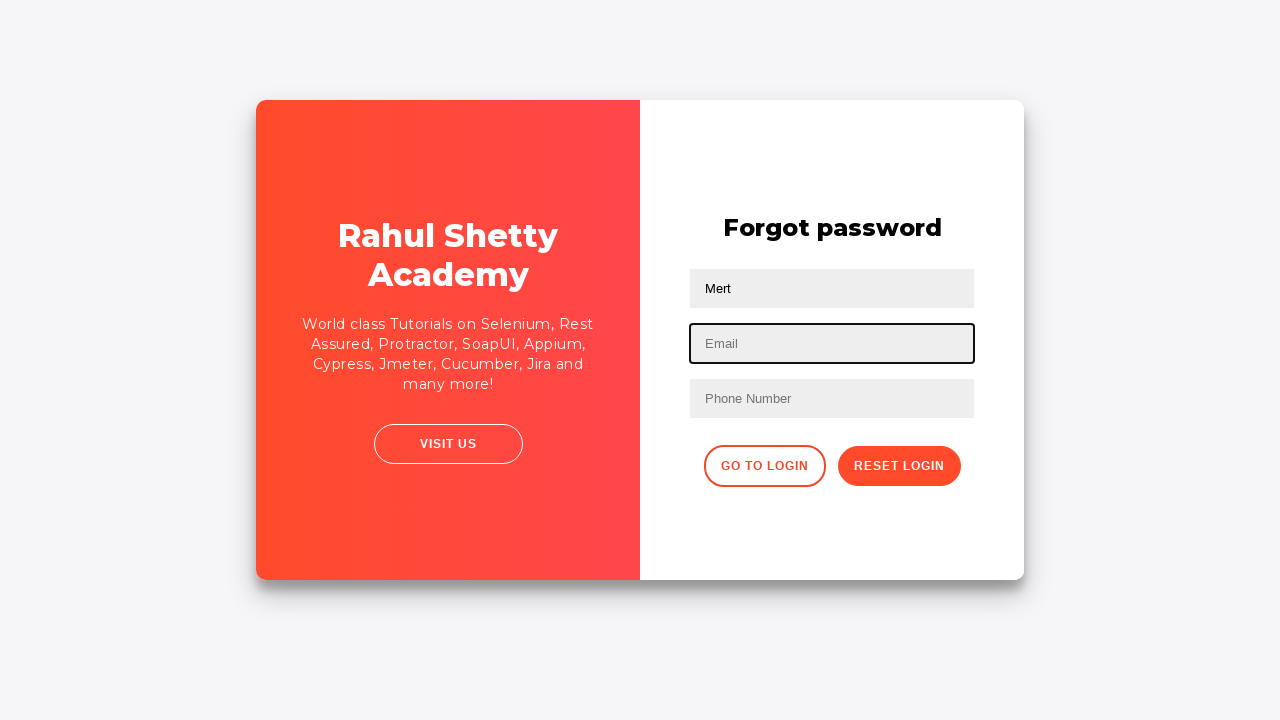

Filled email field with correct email 'mertsertoz@hotmail.com' on input[placeholder='Email']
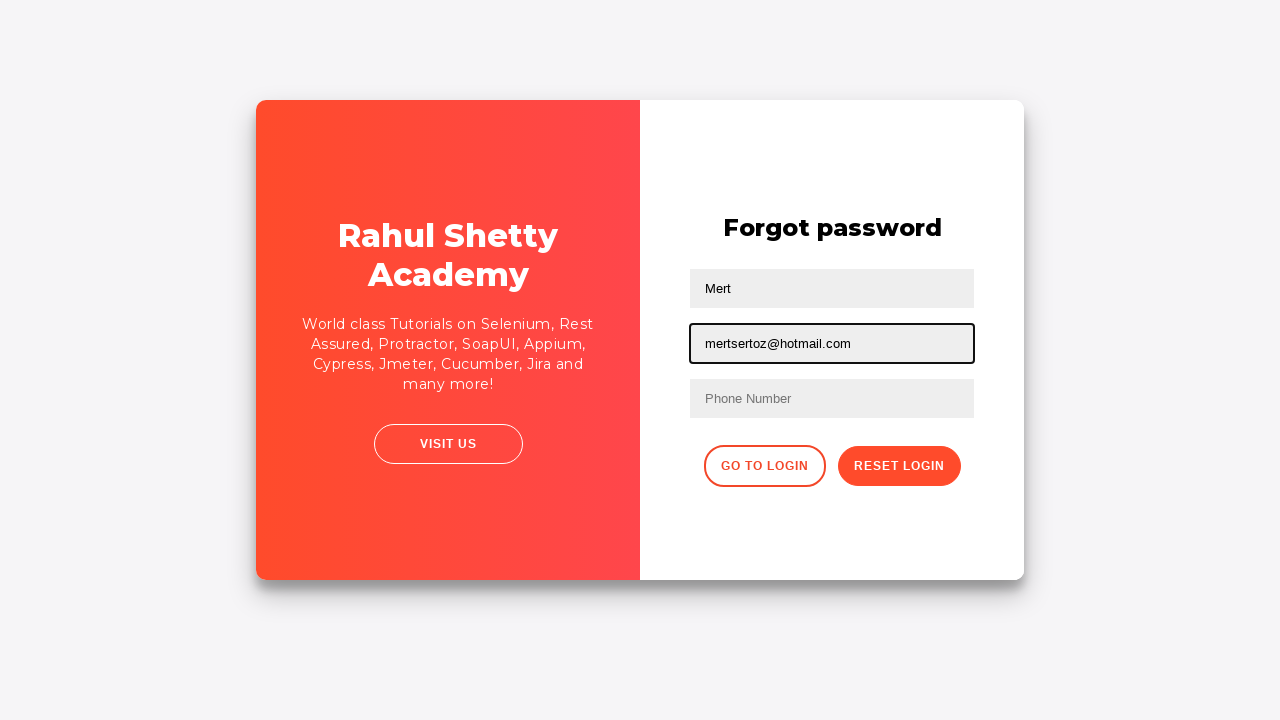

Filled phone number field with '123456' using nth-child CSS selector on form input:nth-child(3)
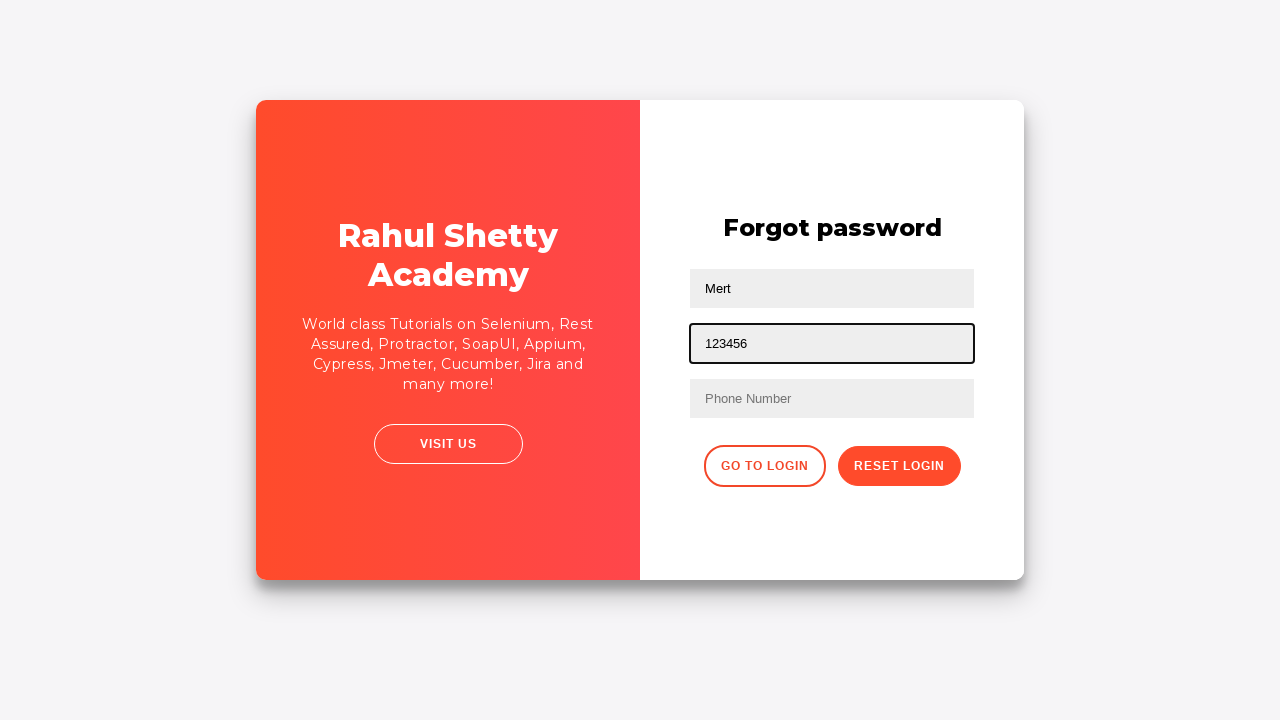

Clicked reset password button to submit password reset form at (899, 466) on .reset-pwd-btn
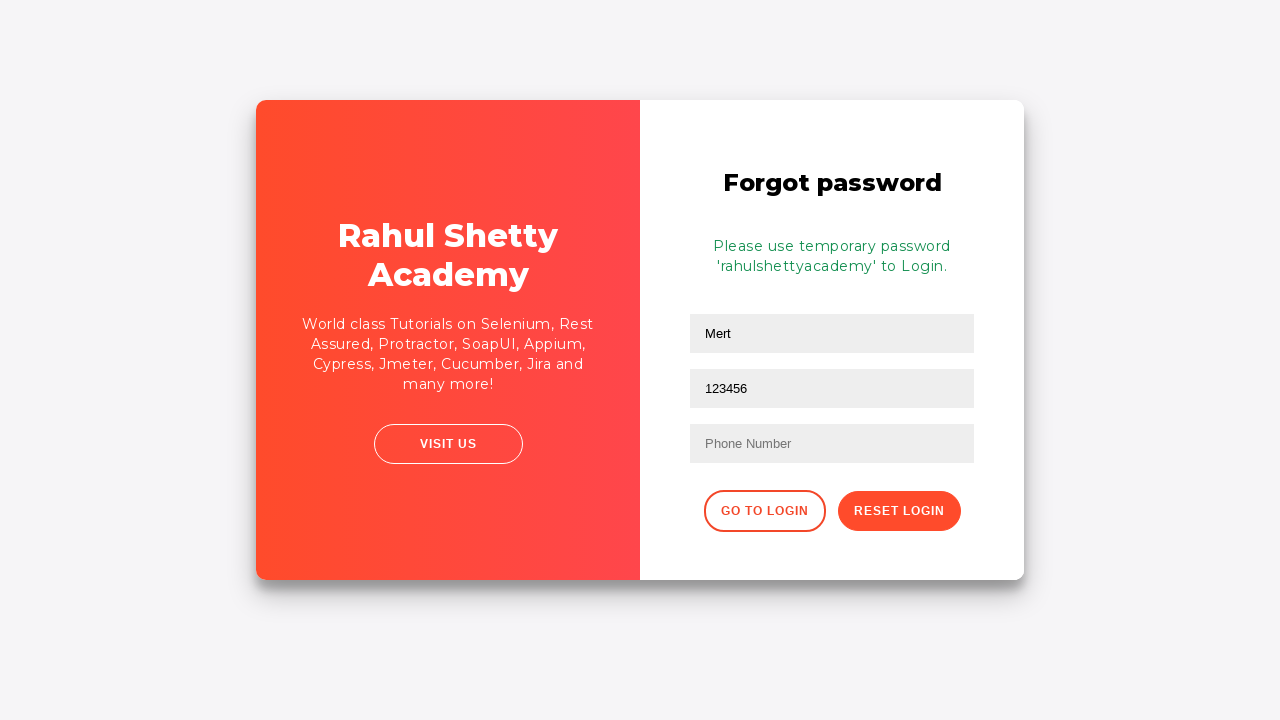

Password reset confirmation message appeared
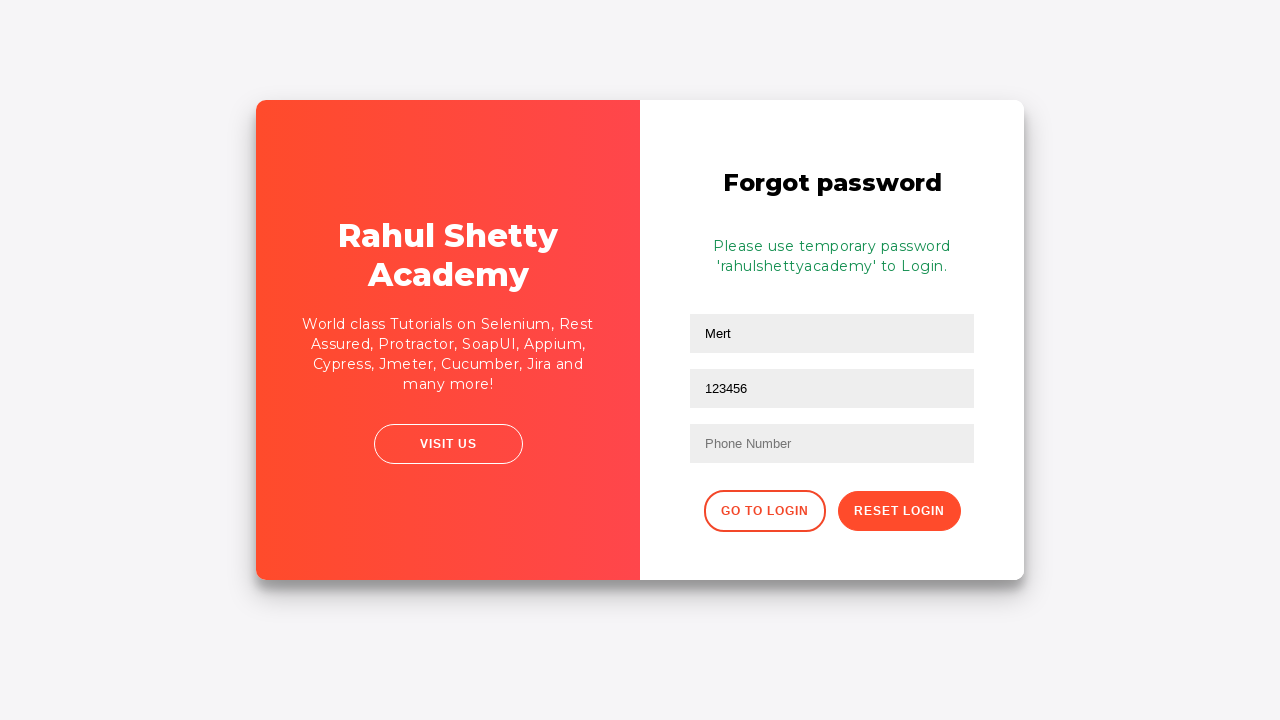

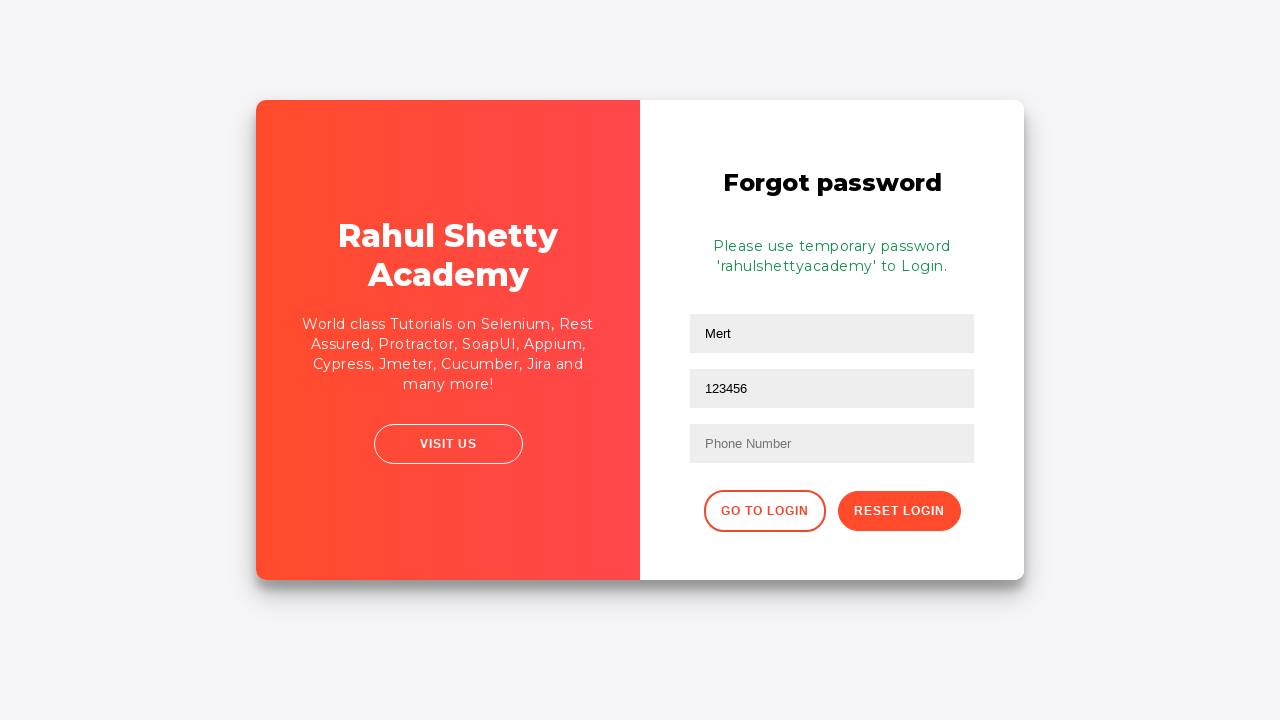